Tests status code pages by navigating to the status codes page and clicking on different status code links to verify the response text.

Starting URL: https://the-internet.herokuapp.com/

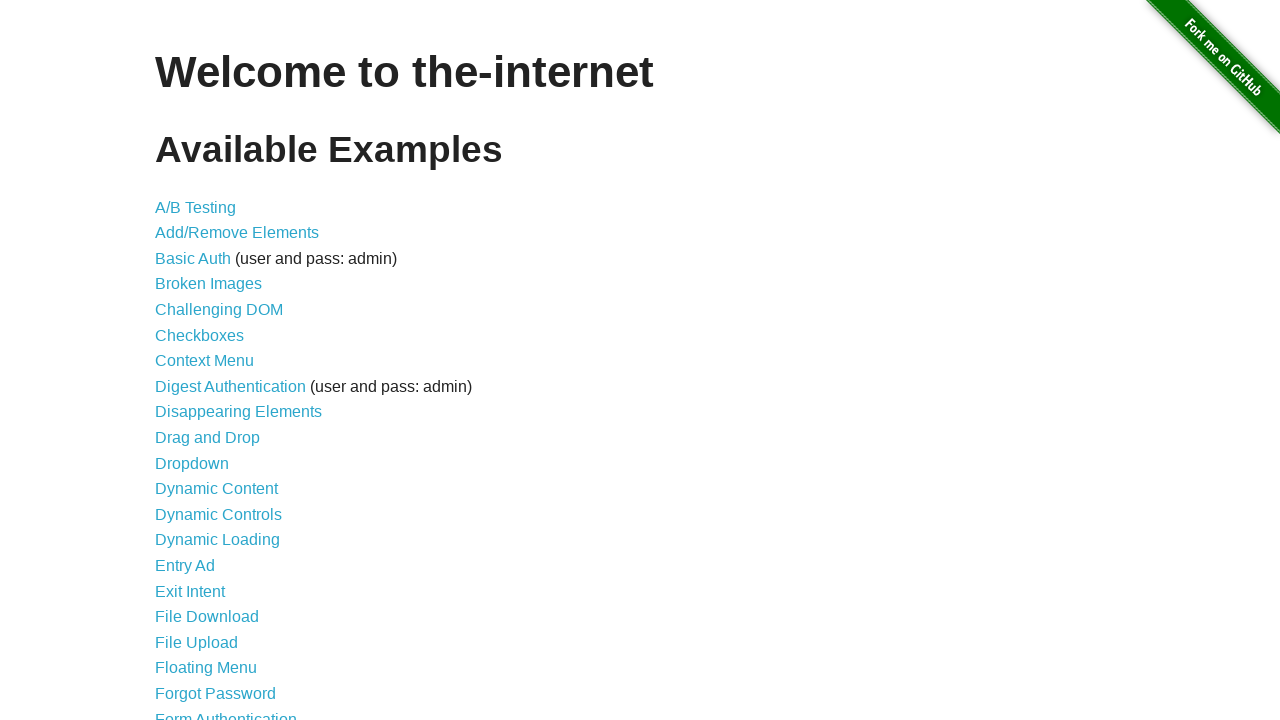

Clicked on Status Codes link at (203, 600) on a[href='/status_codes']
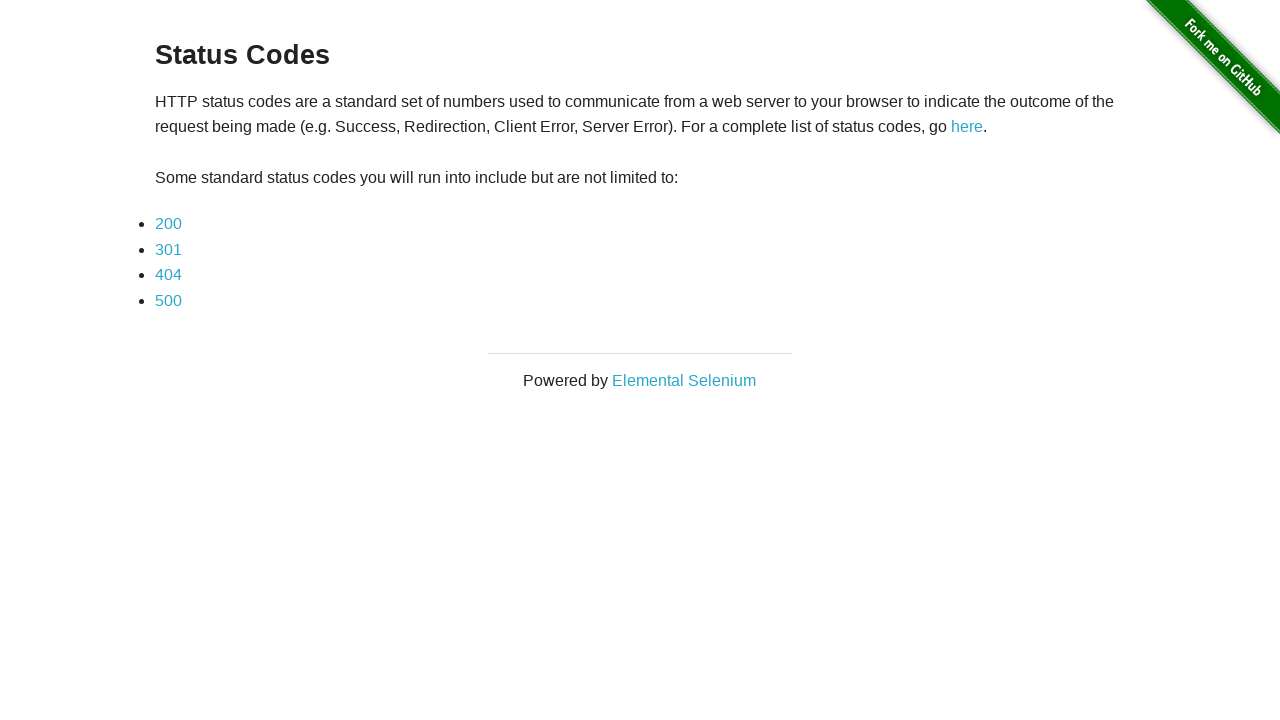

Navigated to status codes page
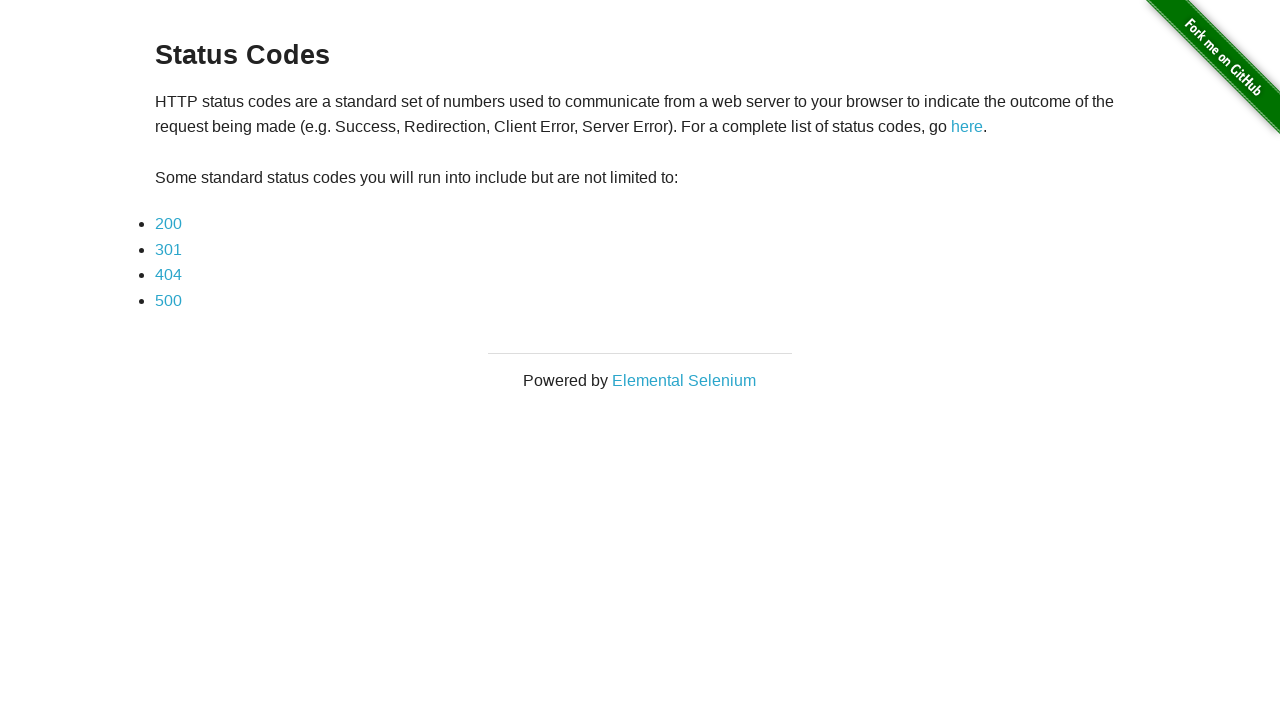

Clicked on 200 status code link at (168, 224) on a[href='status_codes/200']
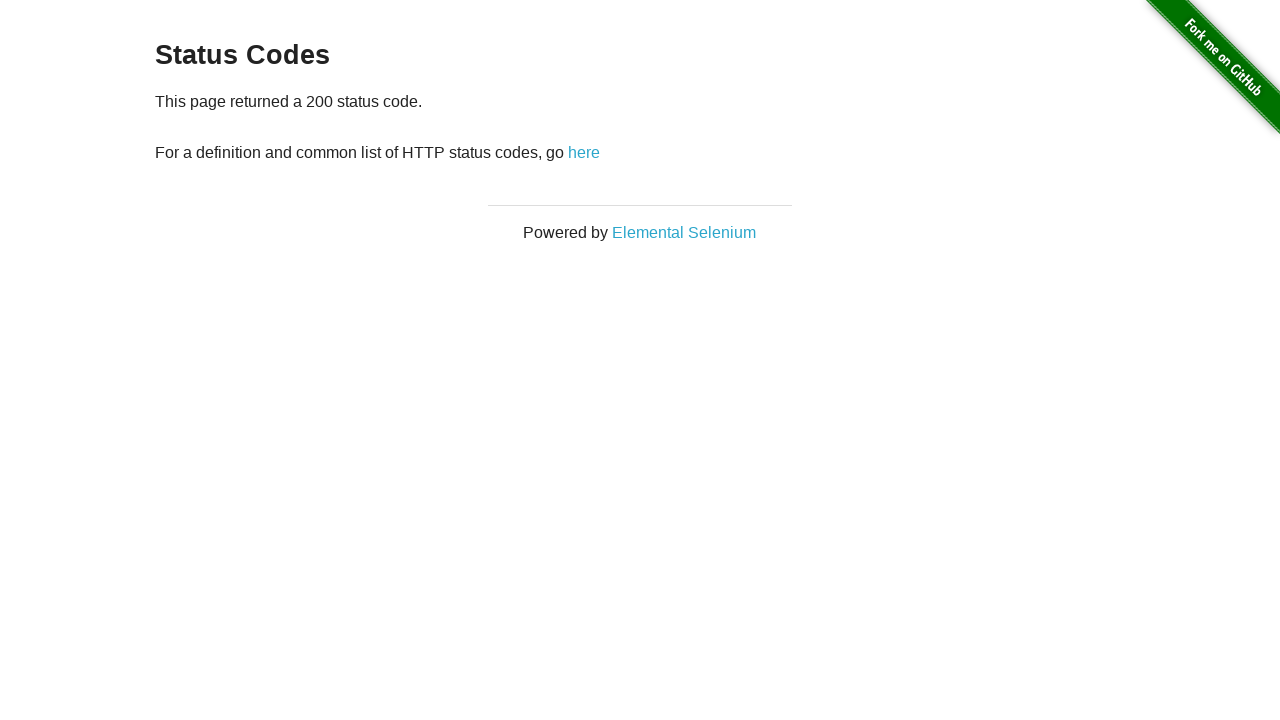

Content element loaded on status code 200 page
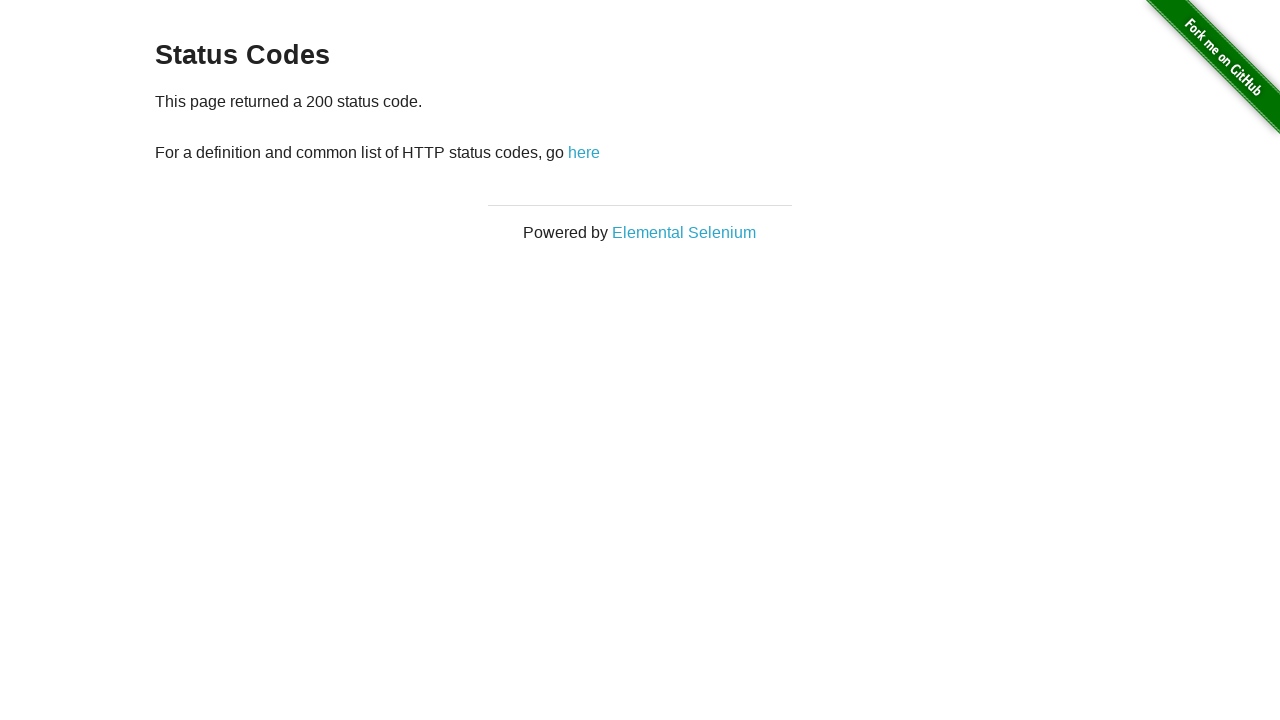

Retrieved content text from page
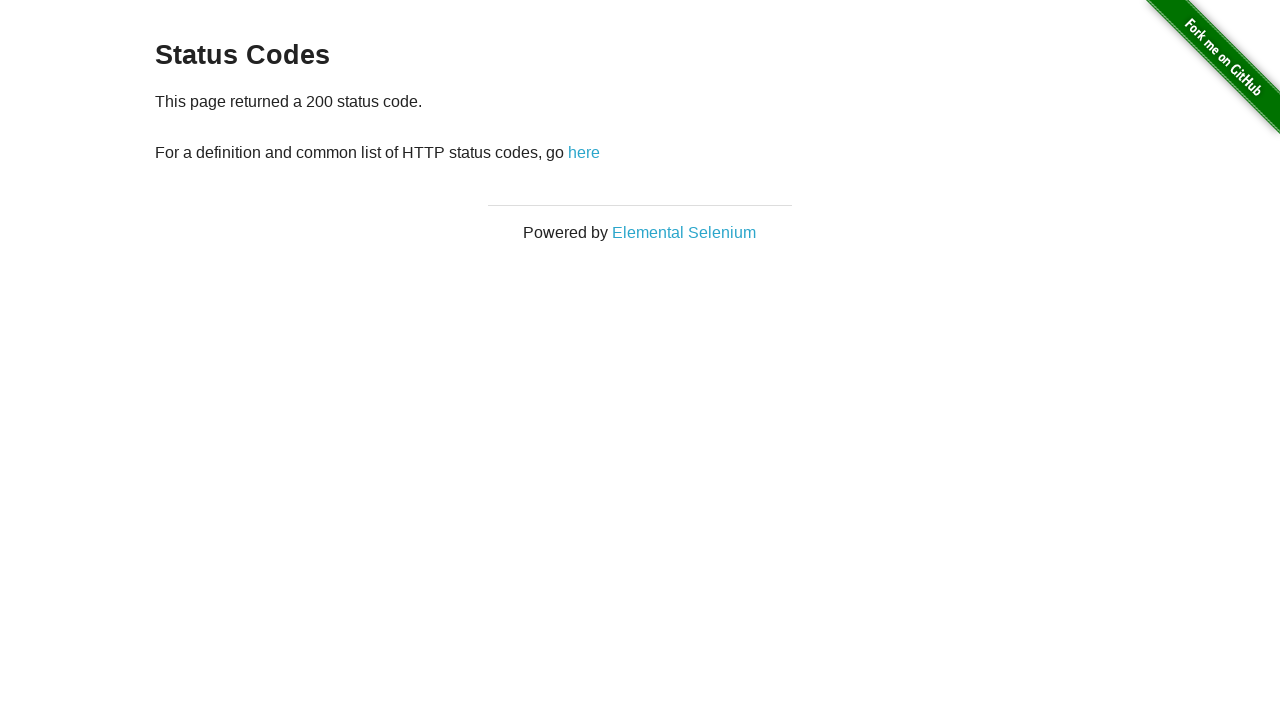

Verified that '200' is present in page content
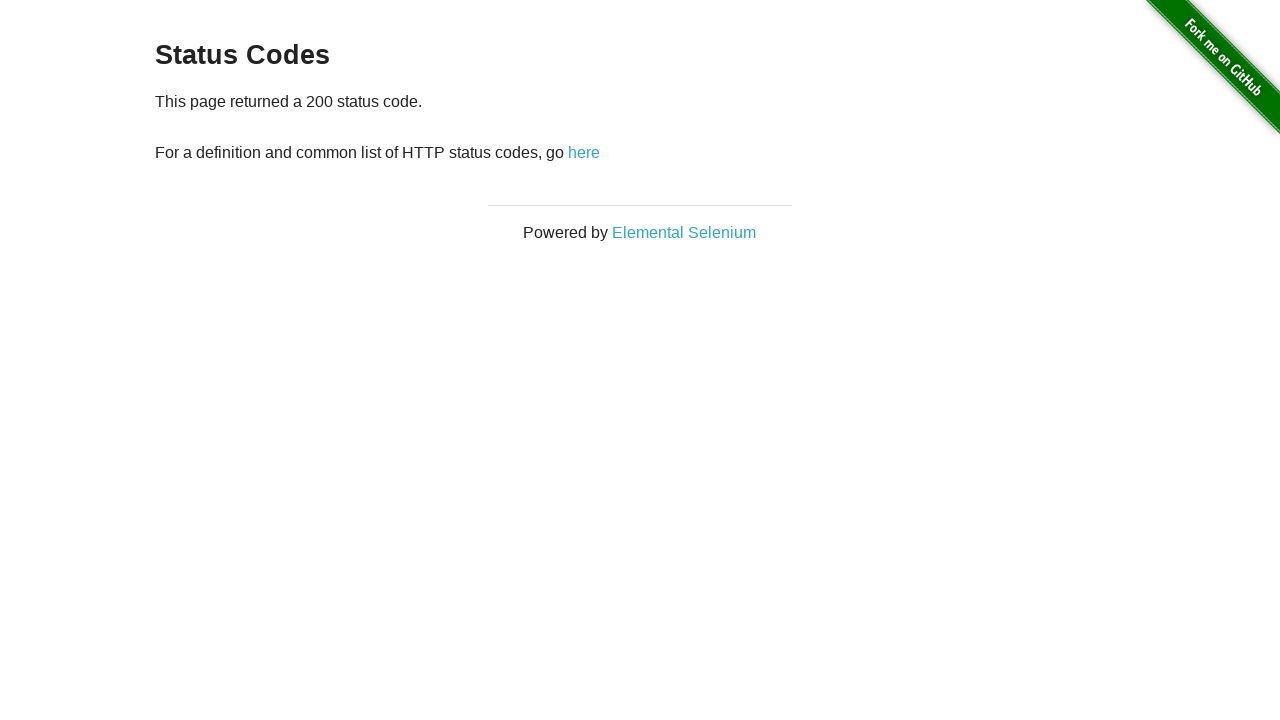

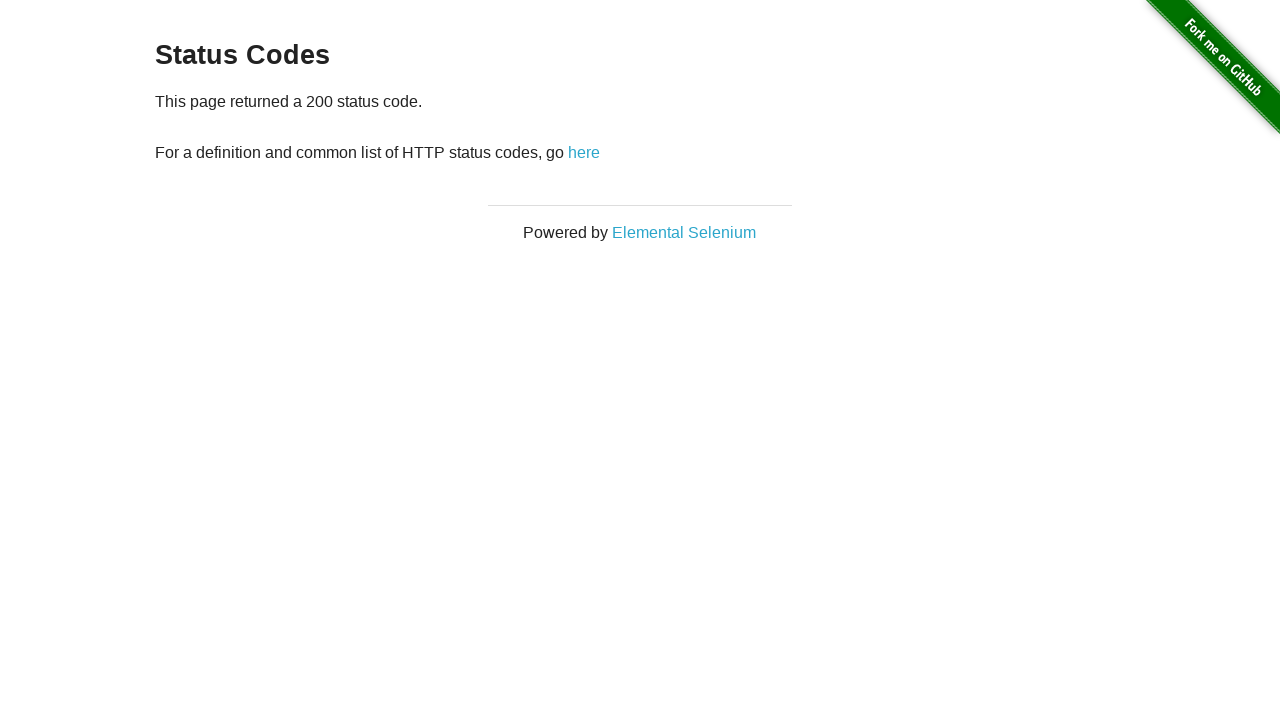